Clicks a prompt button, enters text, and handles multiple dialog confirmations

Starting URL: https://antoniotrindade.com.br/treinoautomacao/elementsweb.html

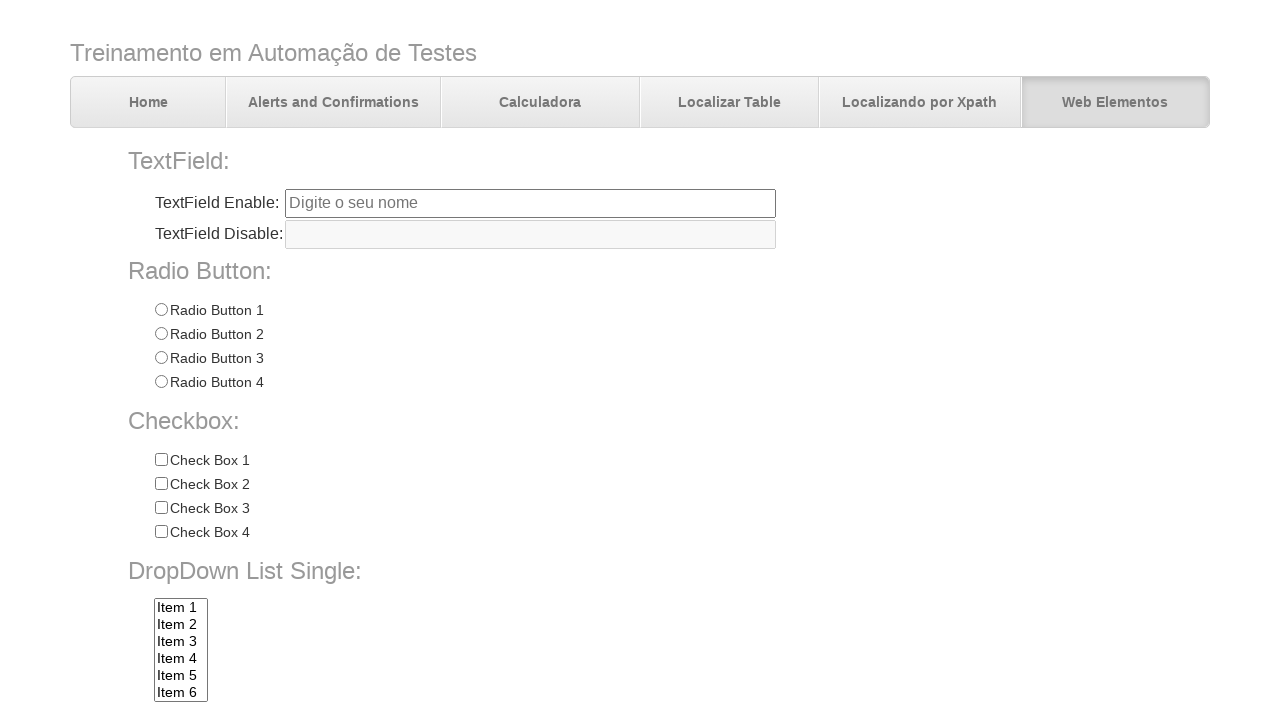

Set up dialog event handler
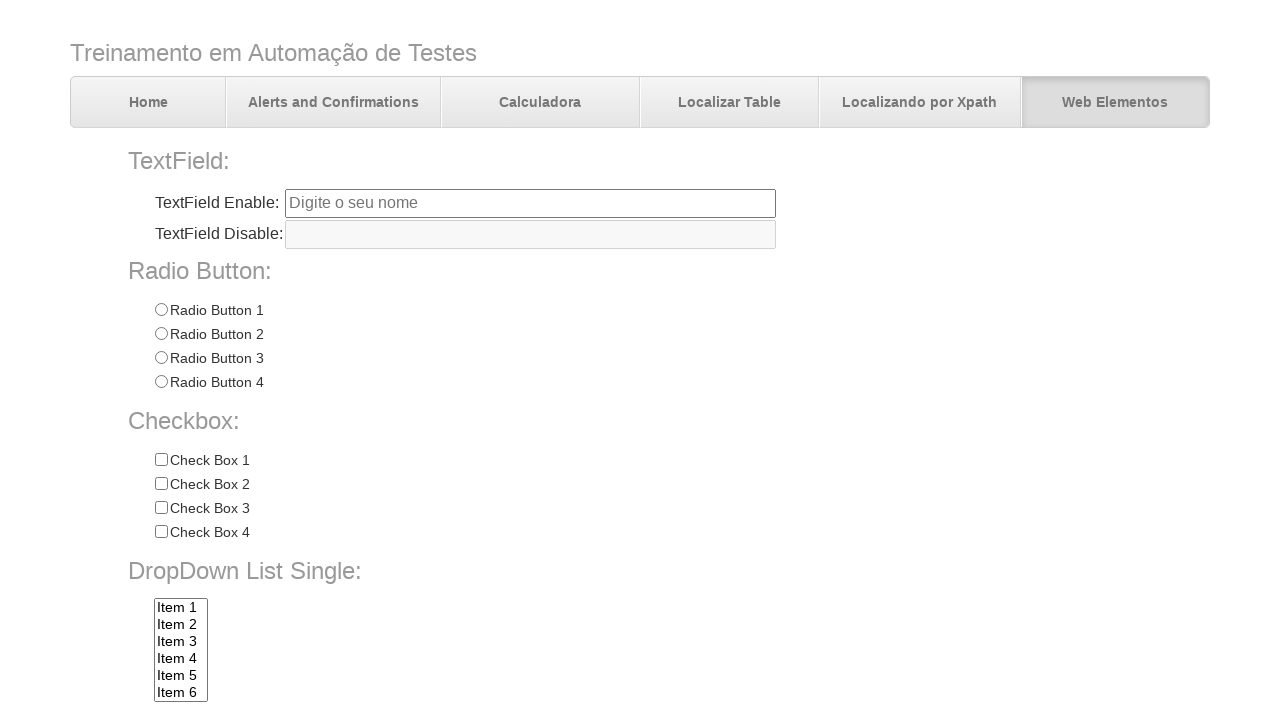

Clicked prompt button at (375, 700) on #promptBtn
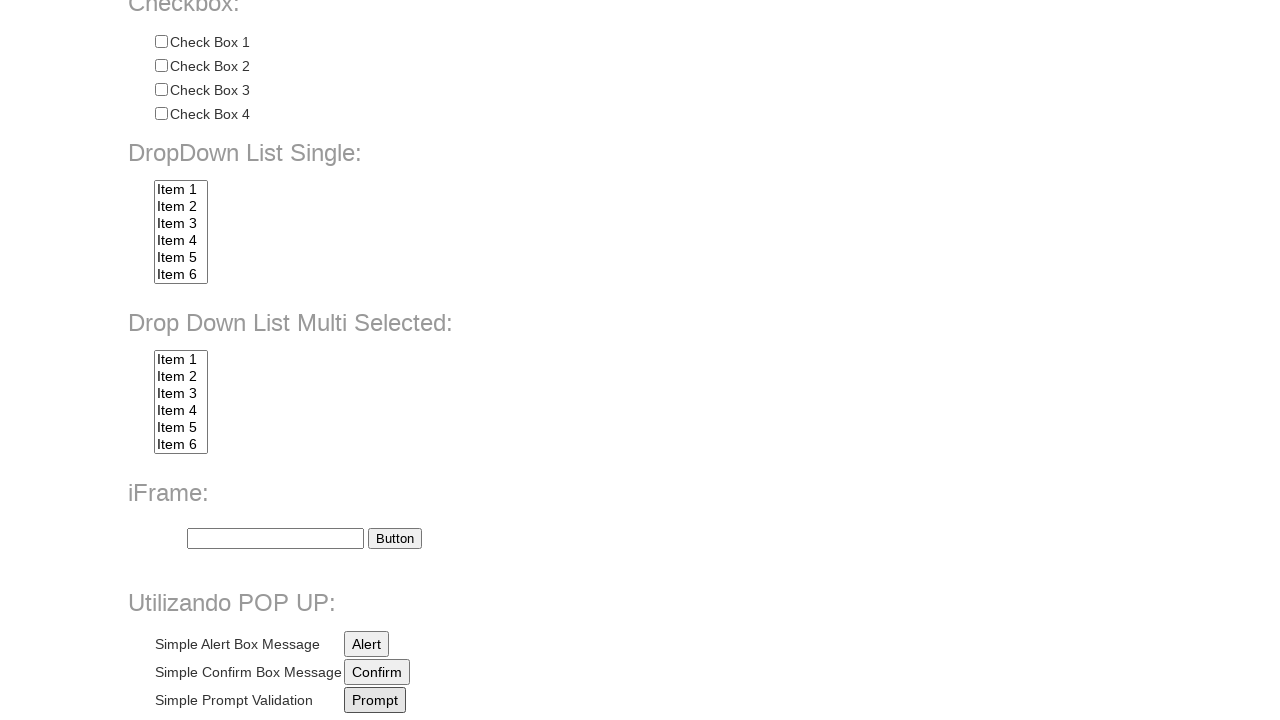

Waited for all dialogs to complete
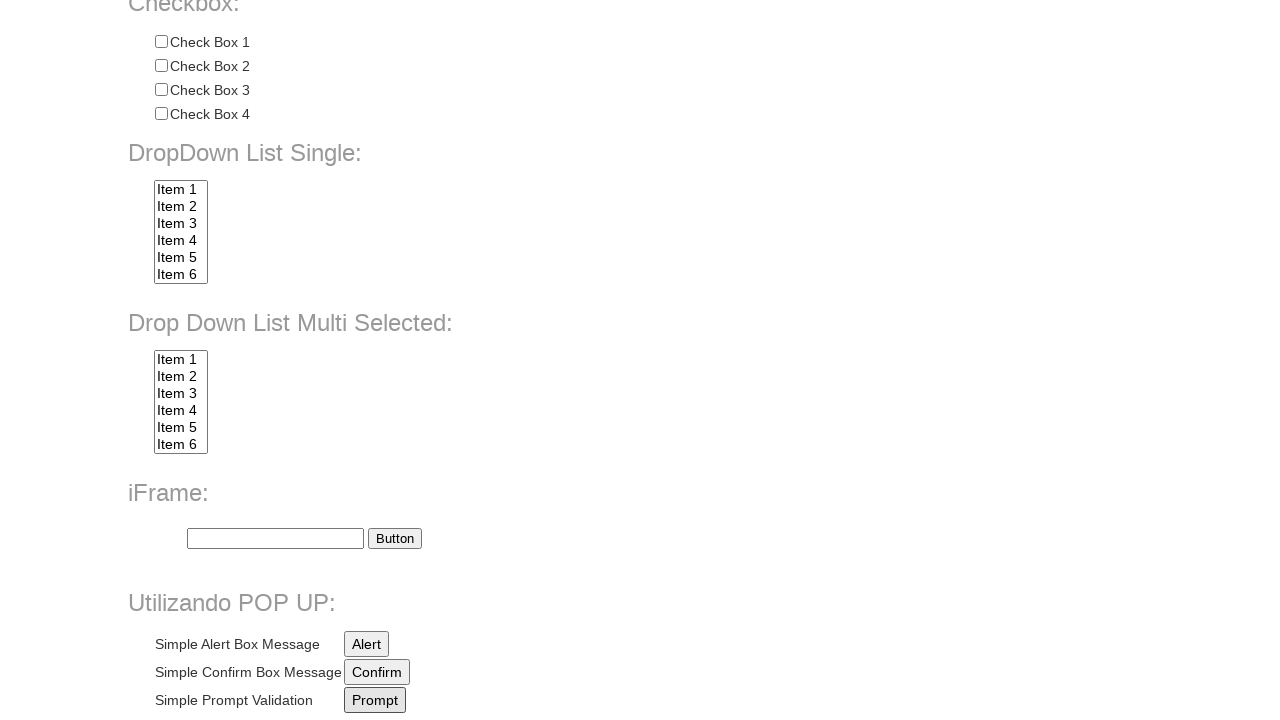

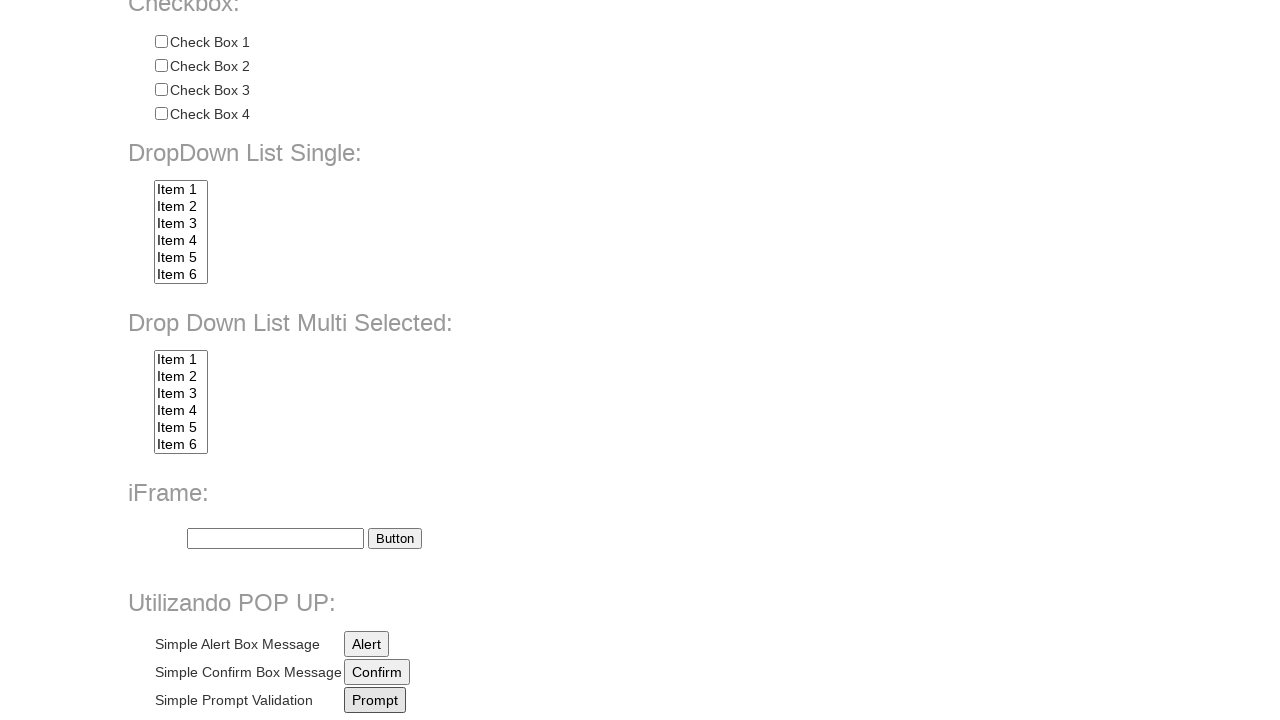